Tests radio button default selection state by verifying the 'checked' attribute on radio button elements

Starting URL: http://suninjuly.github.io/math.html

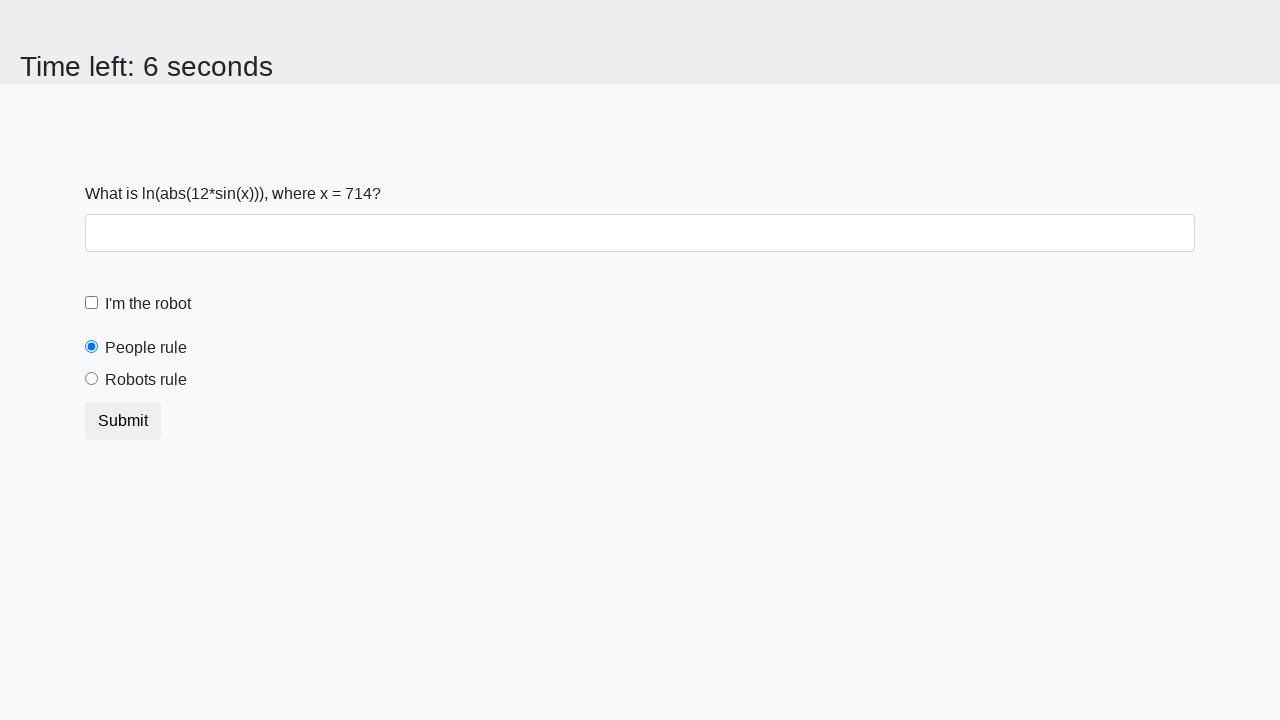

Navigated to http://suninjuly.github.io/math.html
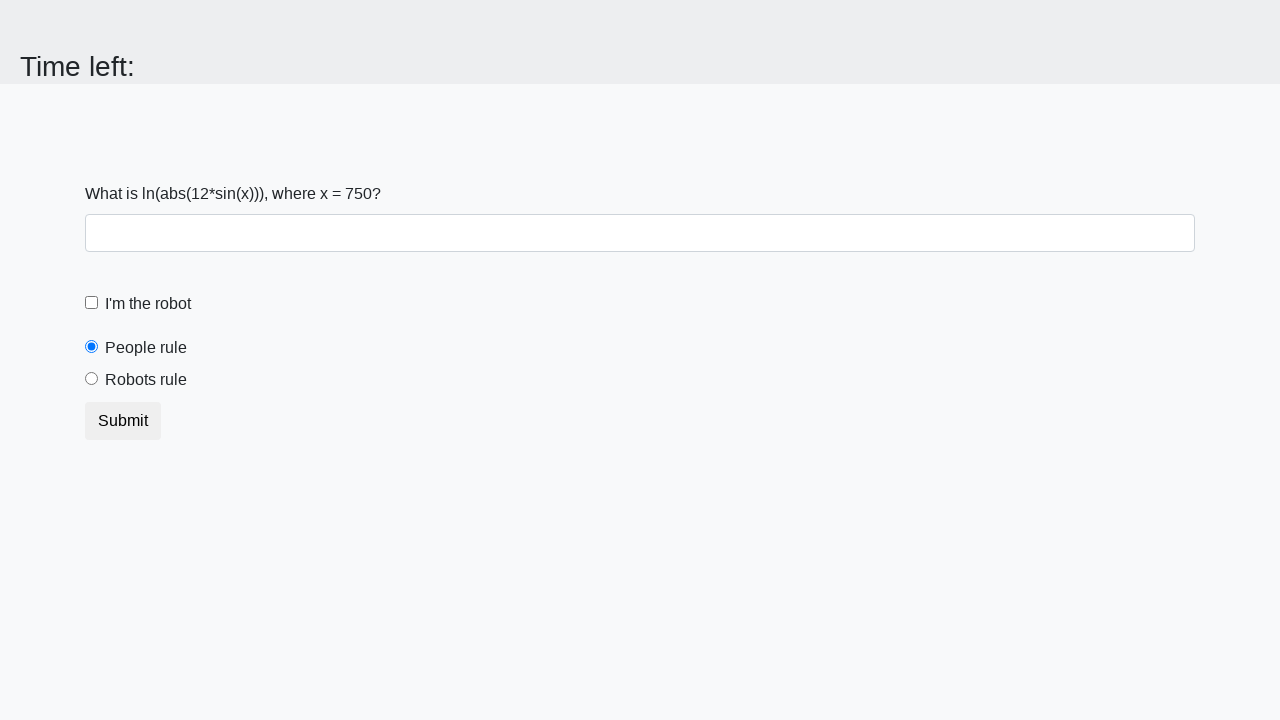

Located the 'people' radio button element
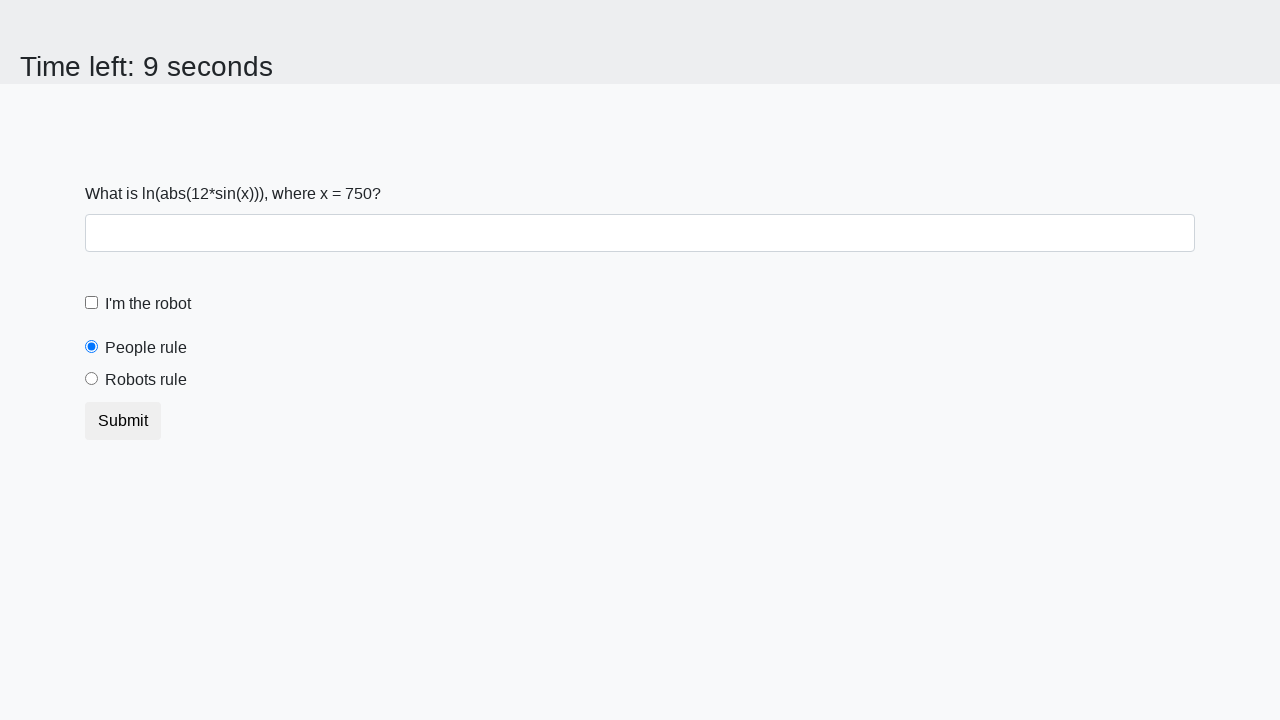

Retrieved 'checked' attribute from people radio button
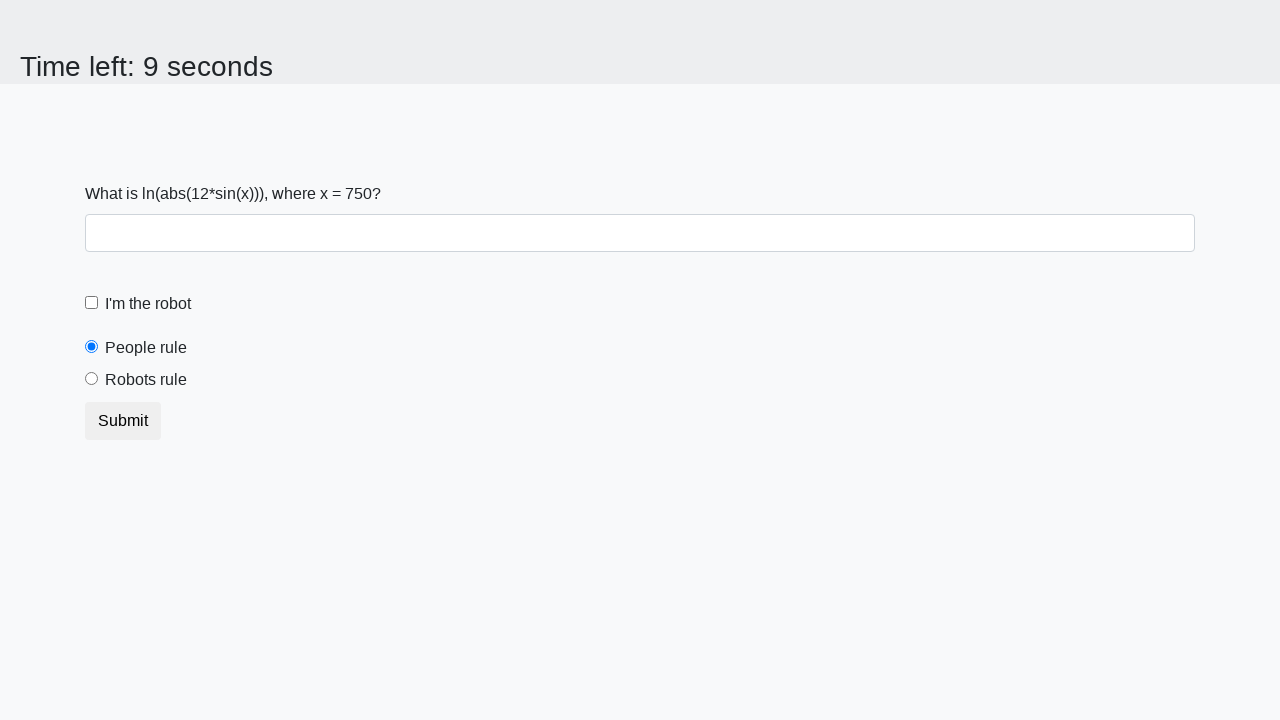

Verified that people radio button is selected by default
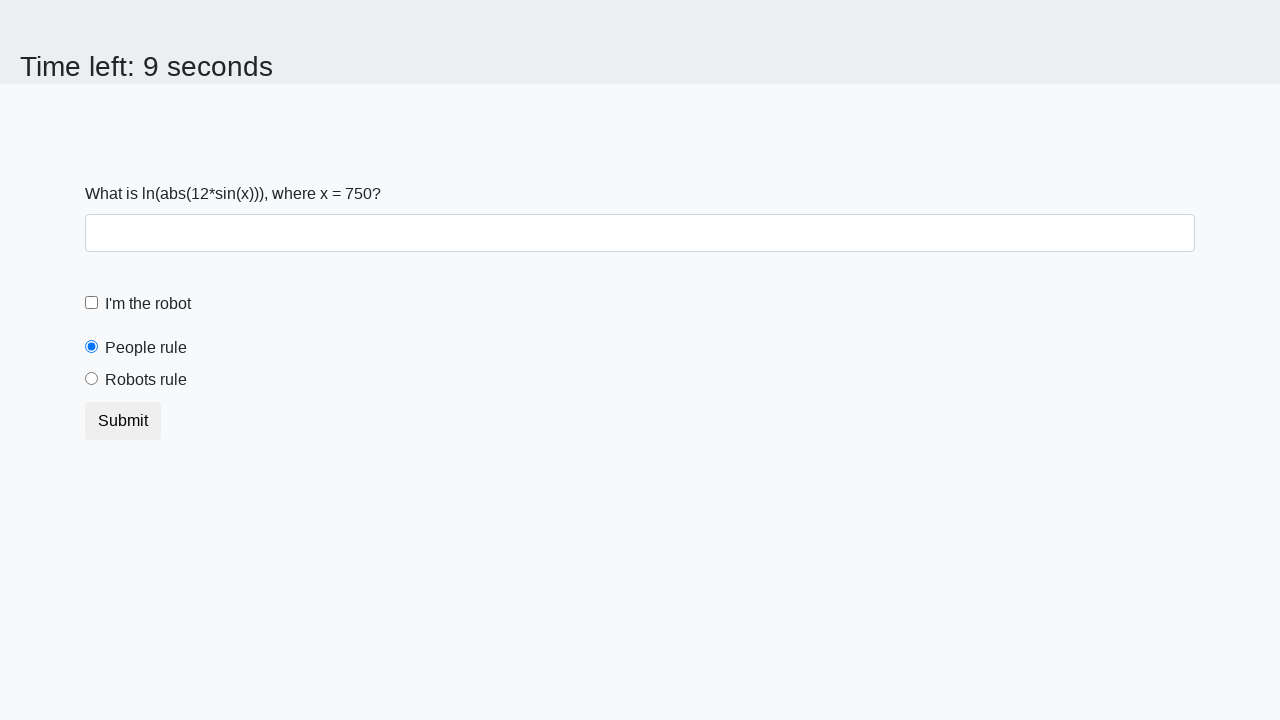

Located the 'robots' radio button element
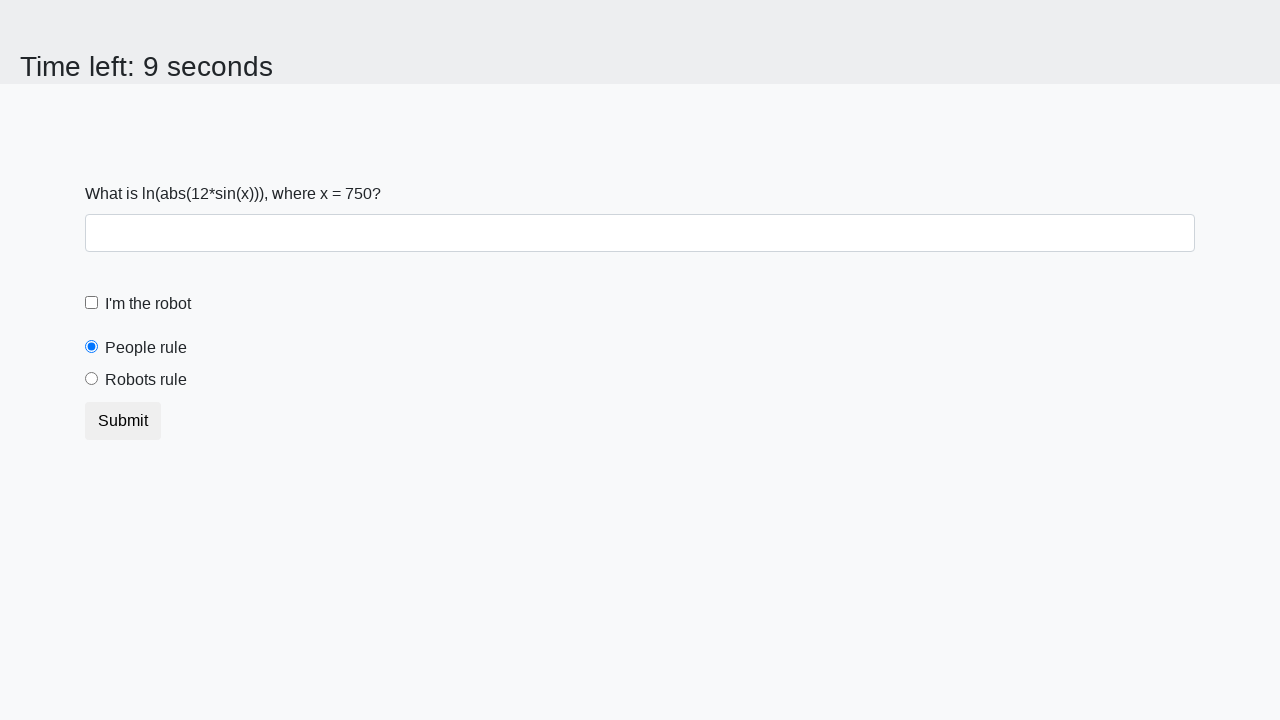

Retrieved 'checked' attribute from robots radio button
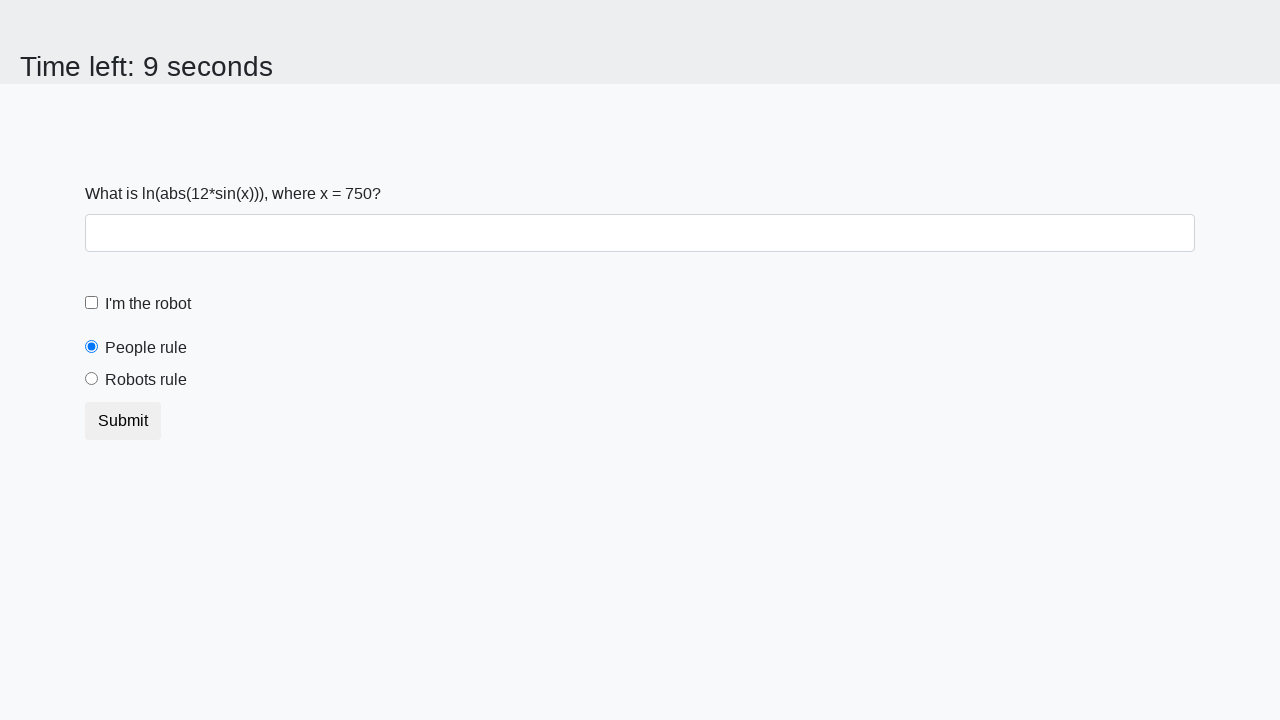

Verified that robots radio button is not selected by default
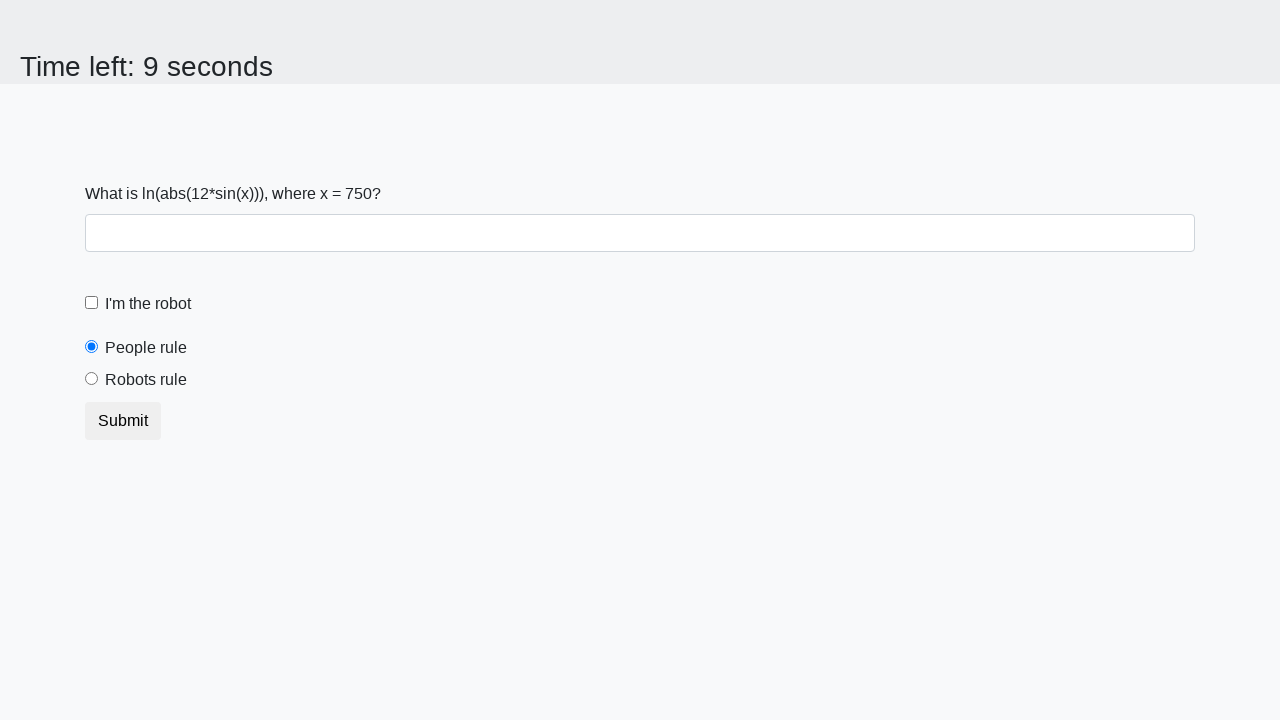

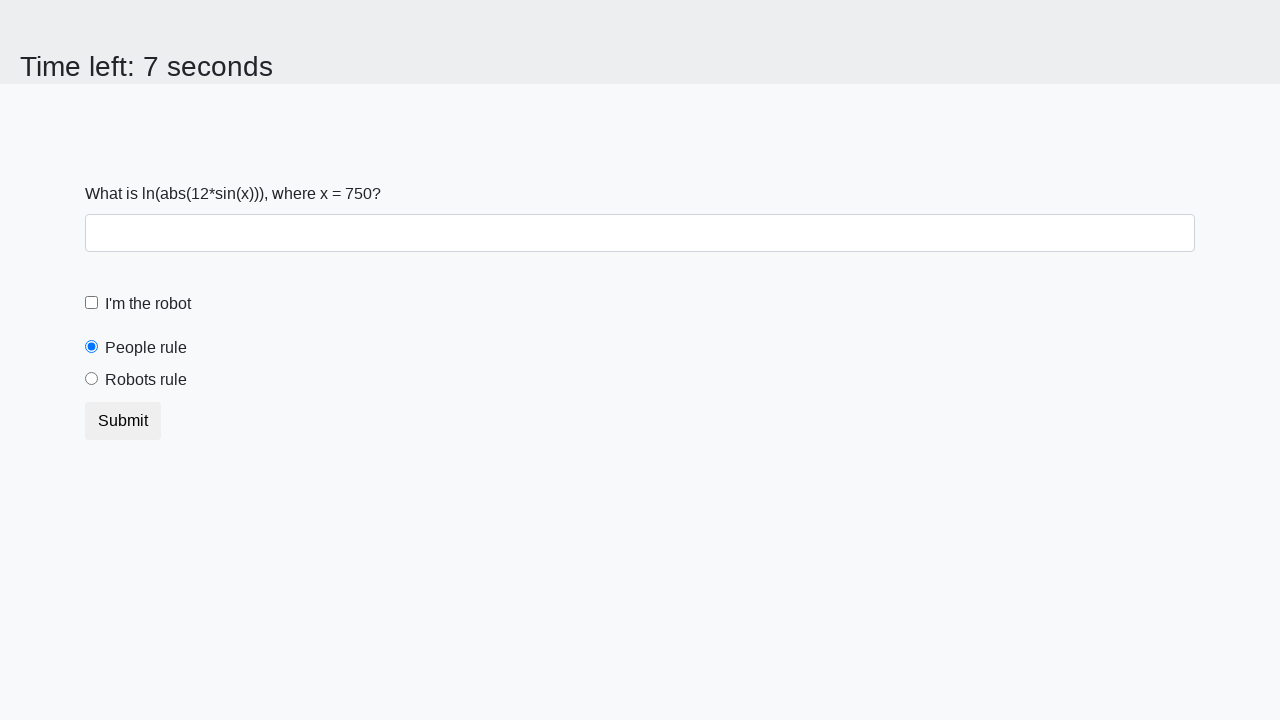